Tests nested menu navigation by hovering and clicking through multi-level menu items from Main Item 2 to Sub Sub Item 2

Starting URL: https://demoqa.com/menu

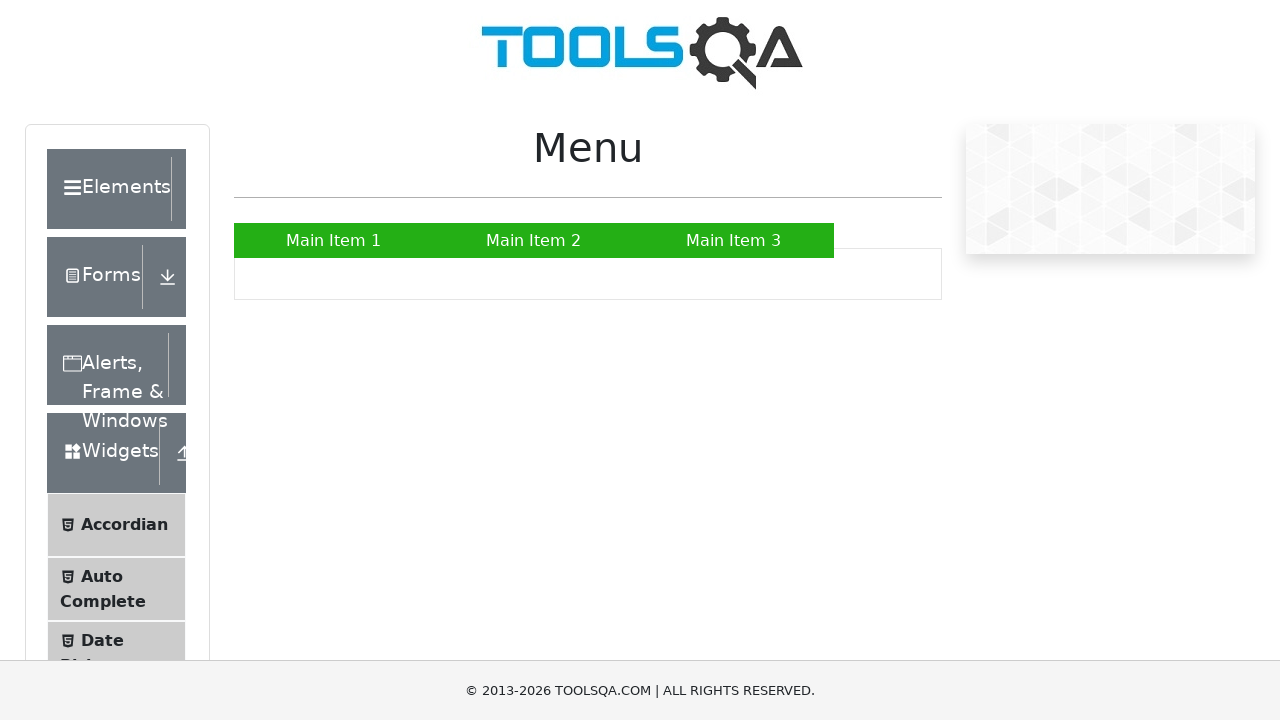

Hovered over Main Item 2 at (534, 240) on text=Main Item 2
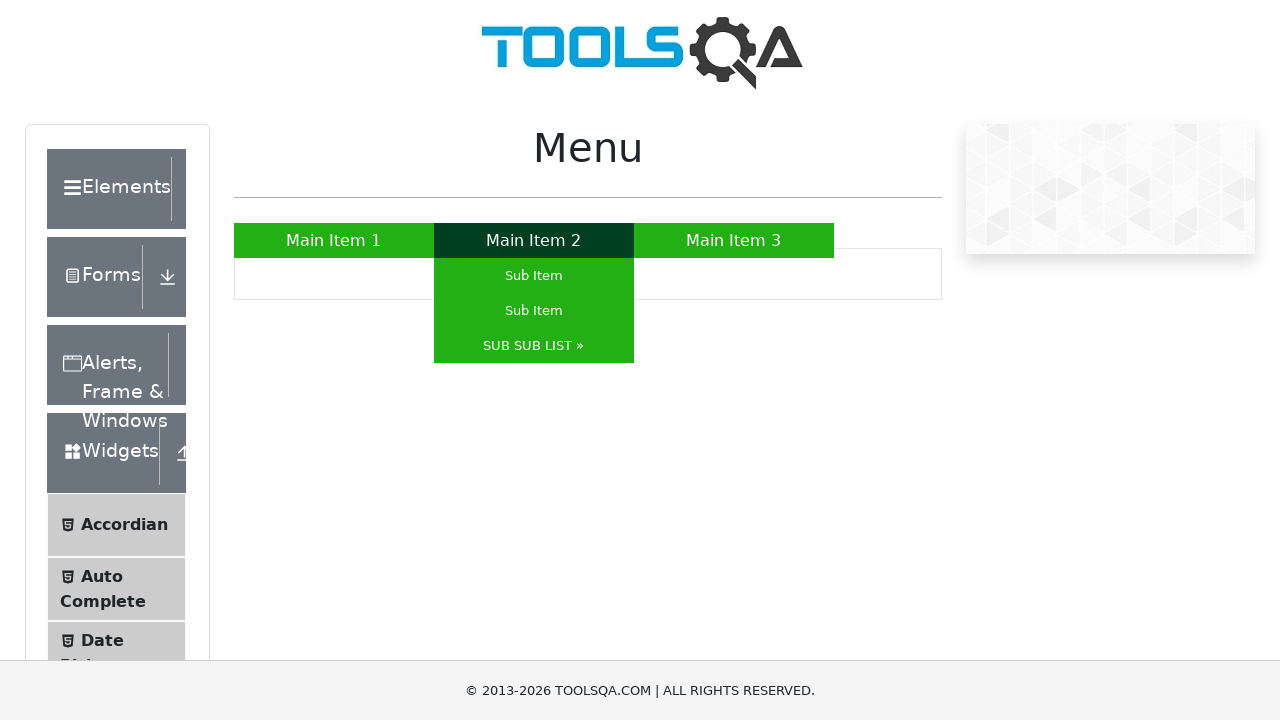

Clicked Main Item 2 at (534, 240) on text=Main Item 2
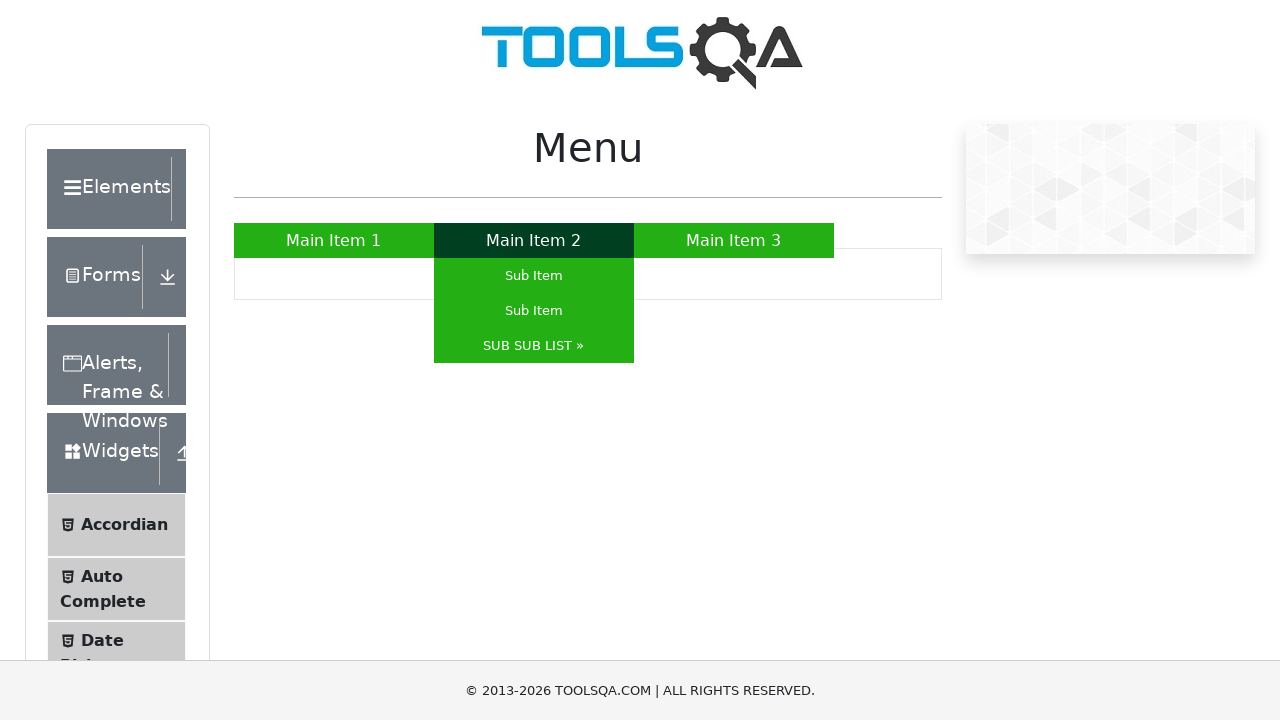

Waited 500ms for submenu to appear
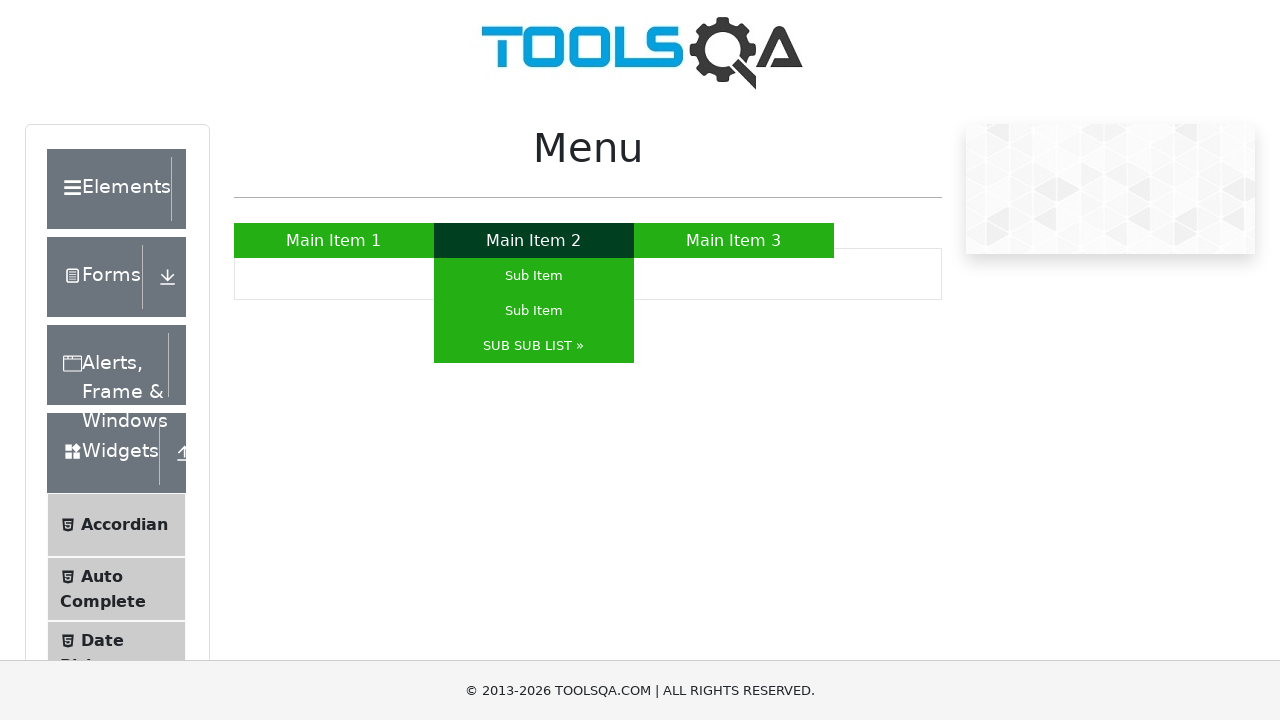

Hovered over SUB SUB LIST at (534, 346) on text=SUB SUB LIST »
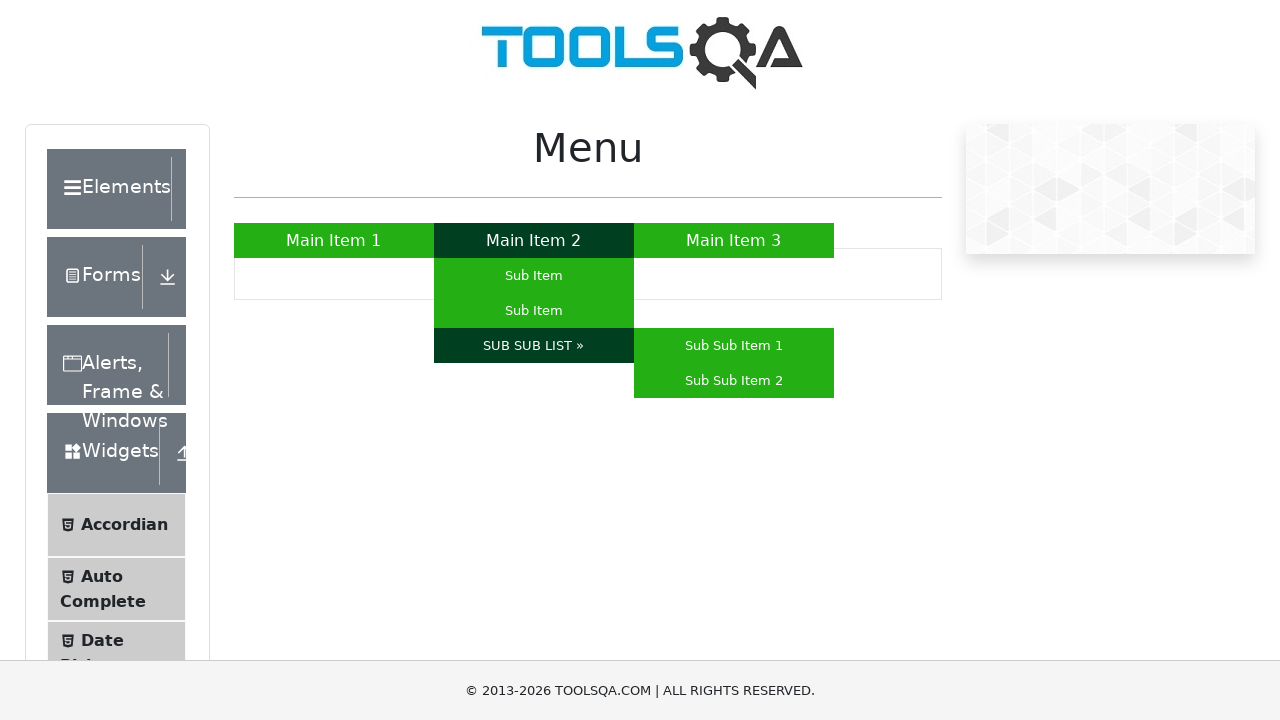

Clicked SUB SUB LIST to expand nested menu at (534, 346) on text=SUB SUB LIST »
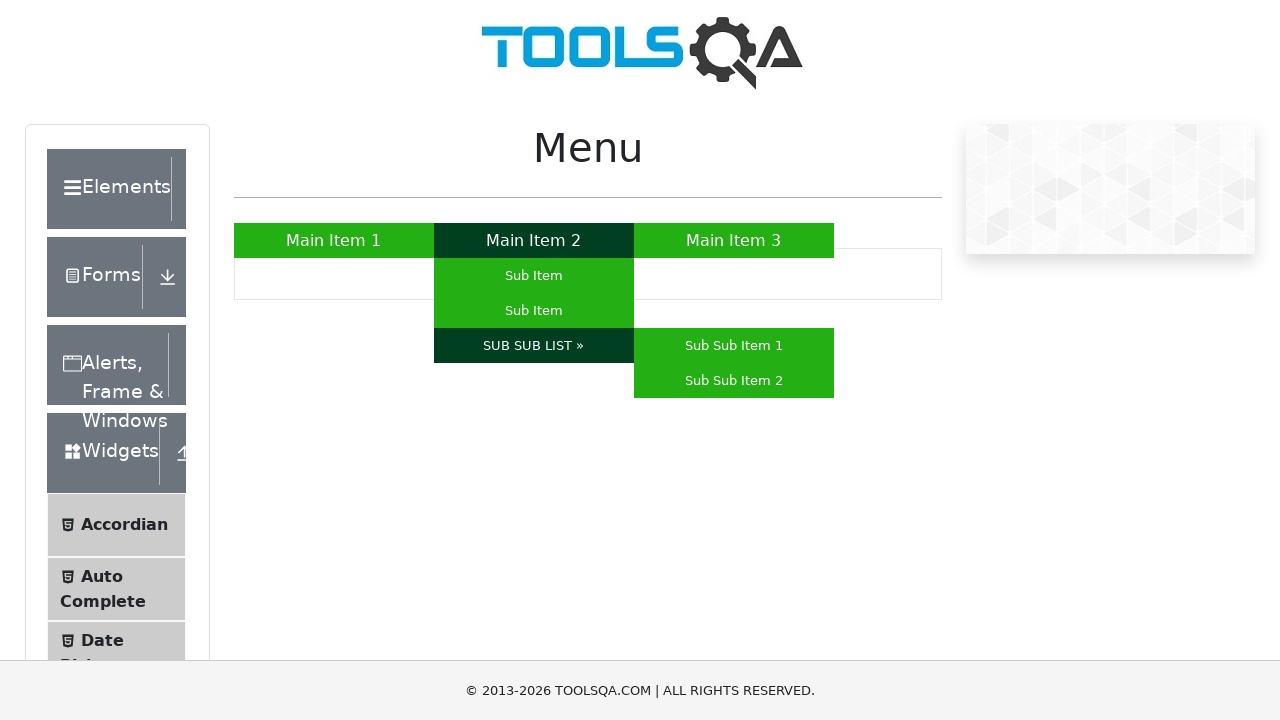

Waited 500ms for nested submenu to appear
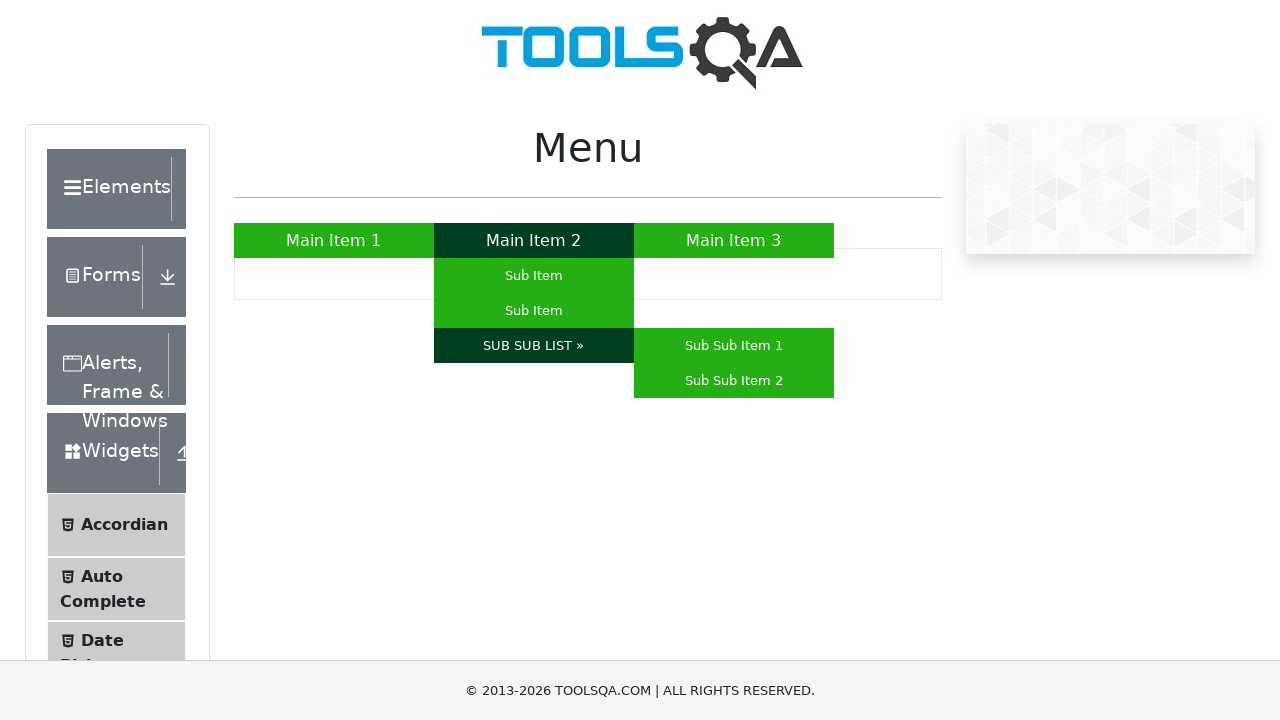

Hovered over Sub Sub Item 2 at (734, 380) on text=Sub Sub Item 2
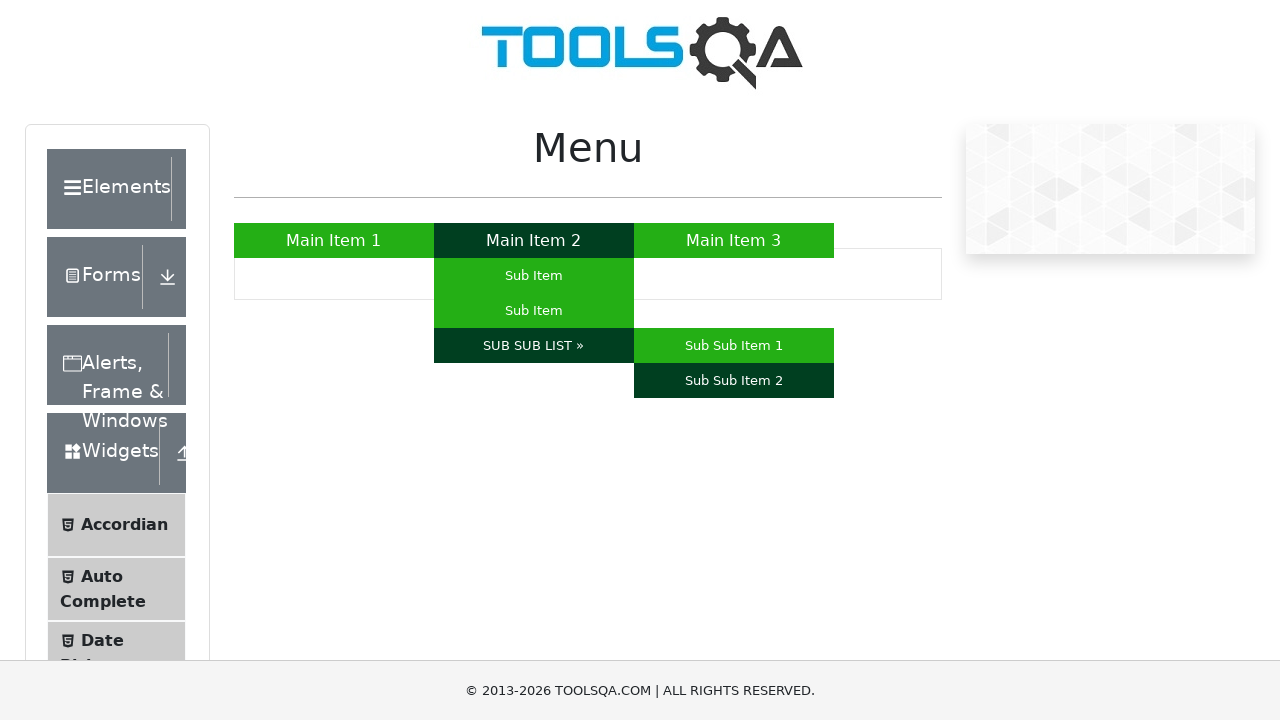

Clicked Sub Sub Item 2 from nested menu at (734, 380) on text=Sub Sub Item 2
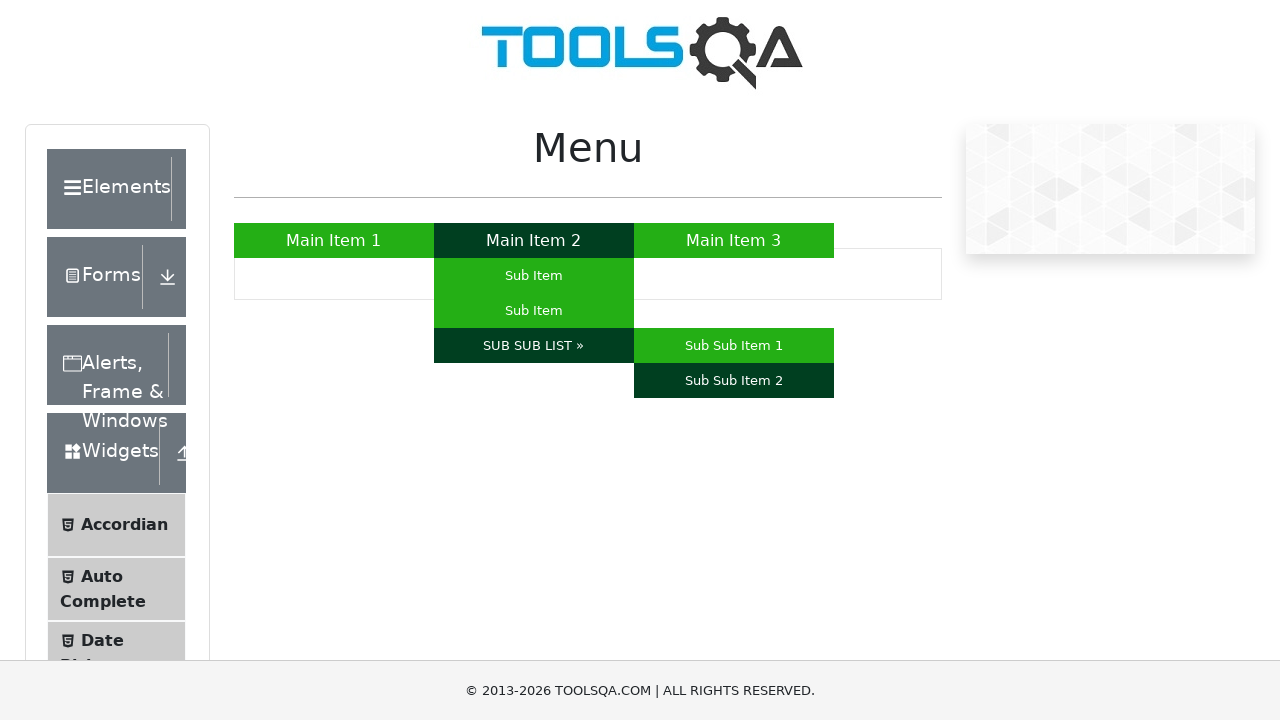

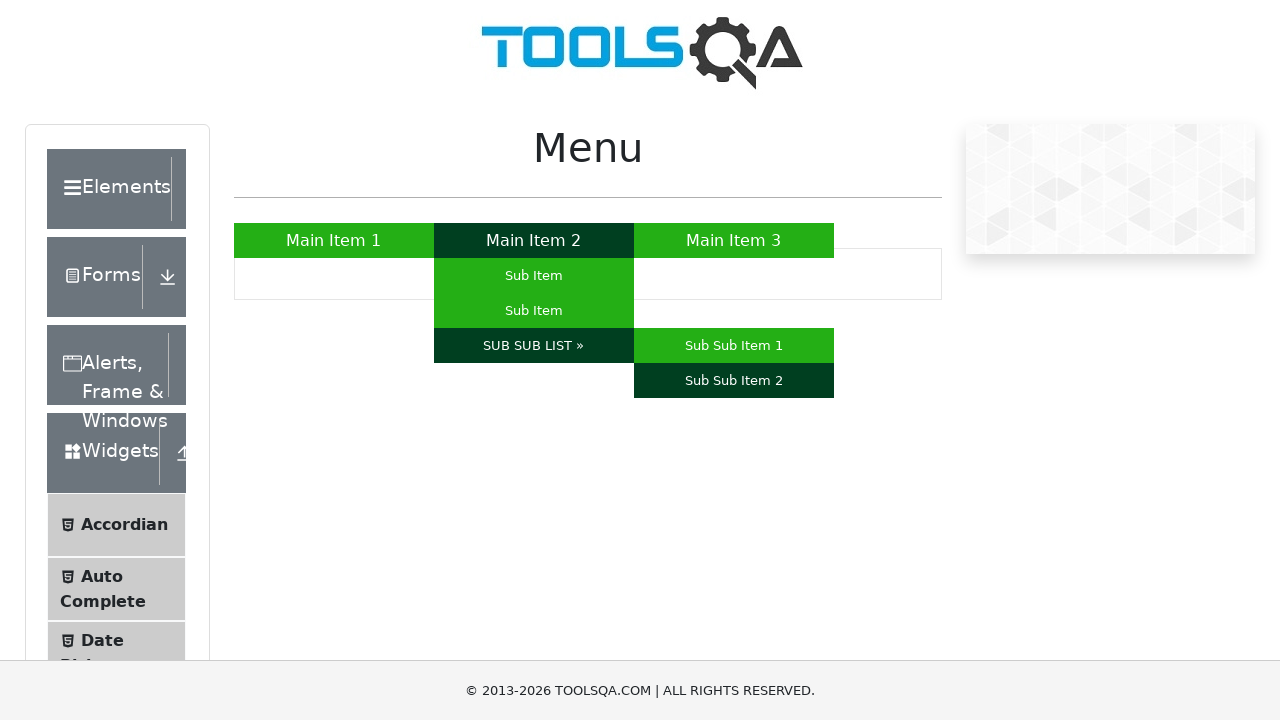